Tests a button that becomes visible after a 5-second delay by waiting for visibility and then clicking it

Starting URL: https://demoqa.com/dynamic-properties

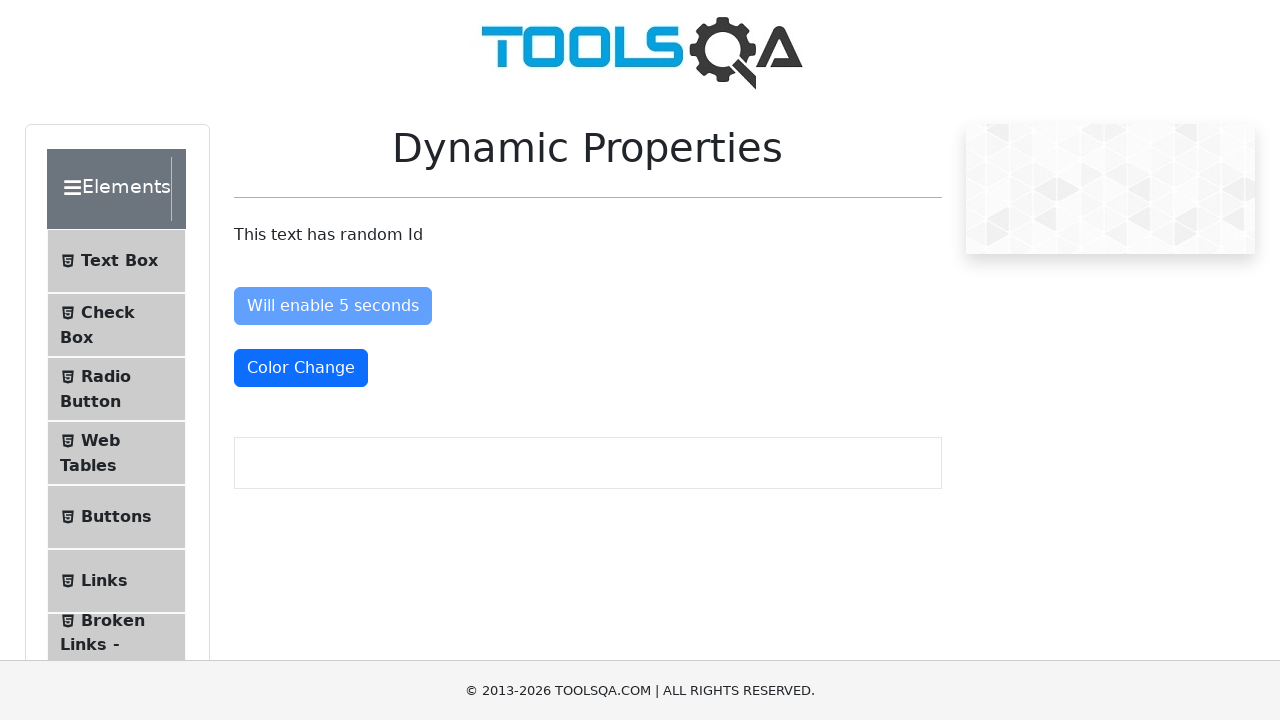

Waited for button to become visible after 5-second delay
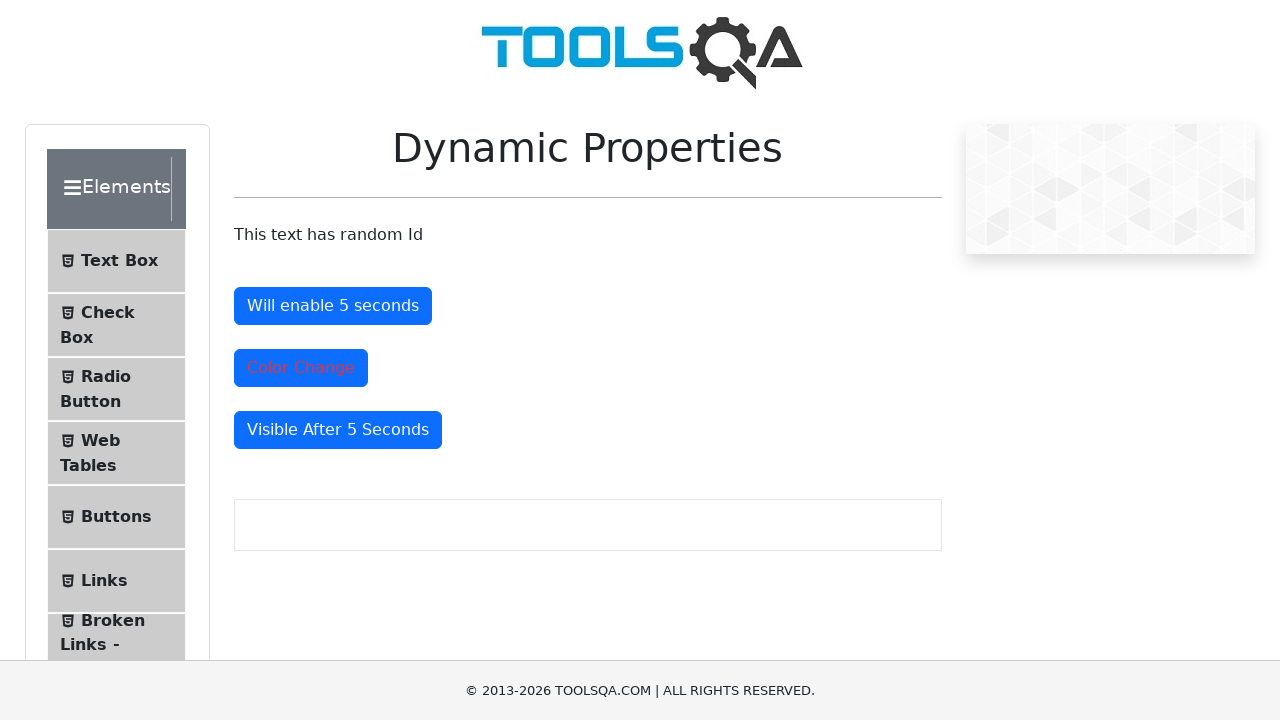

Located the visible button element
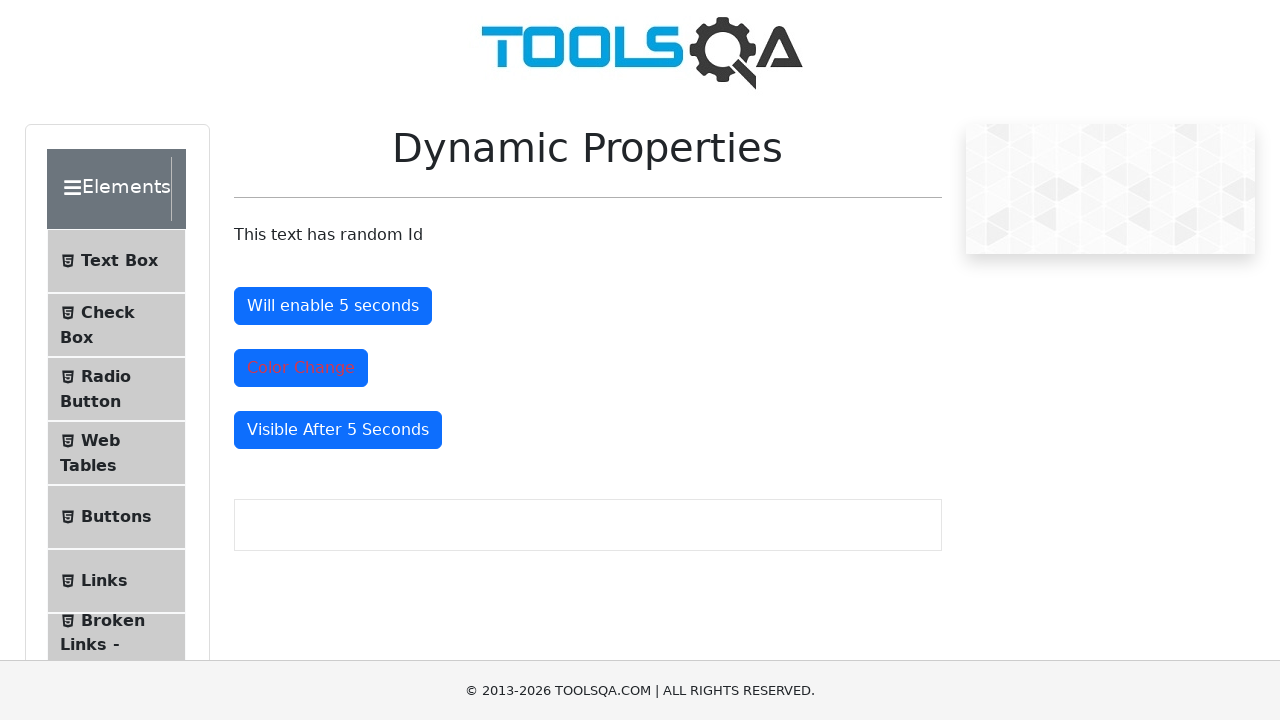

Clicked the button that became visible at (338, 430) on #visibleAfter
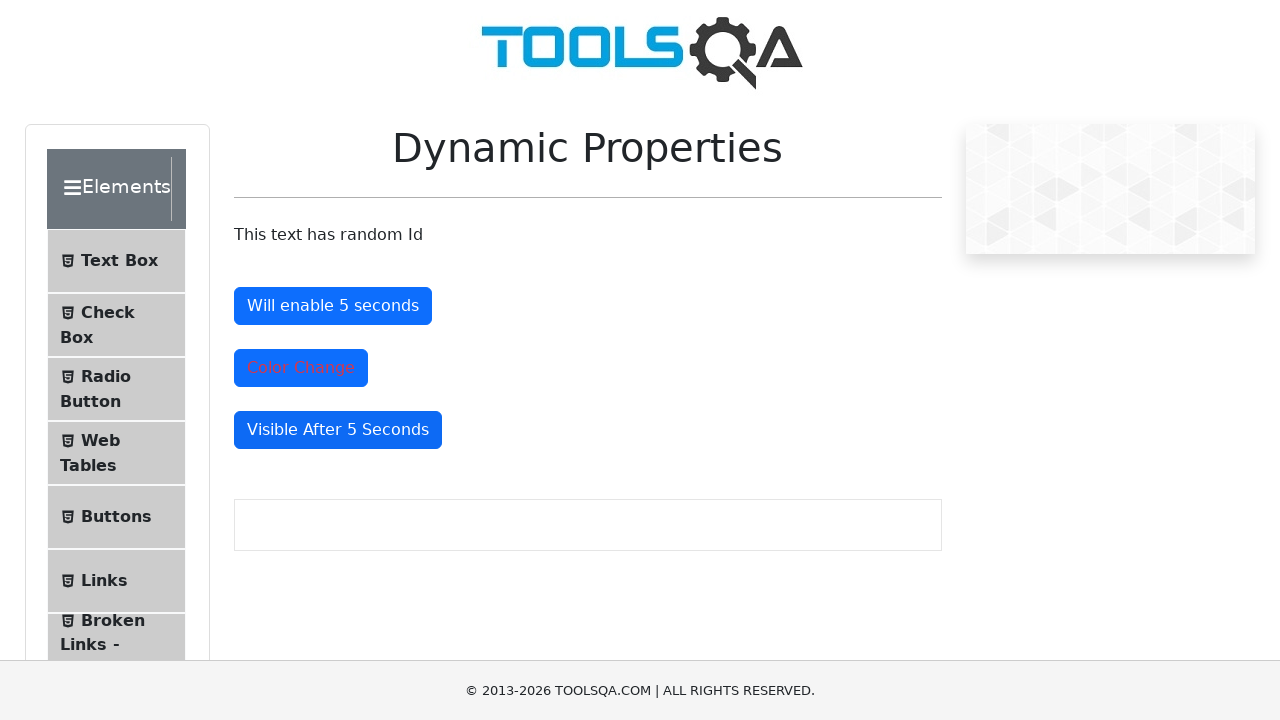

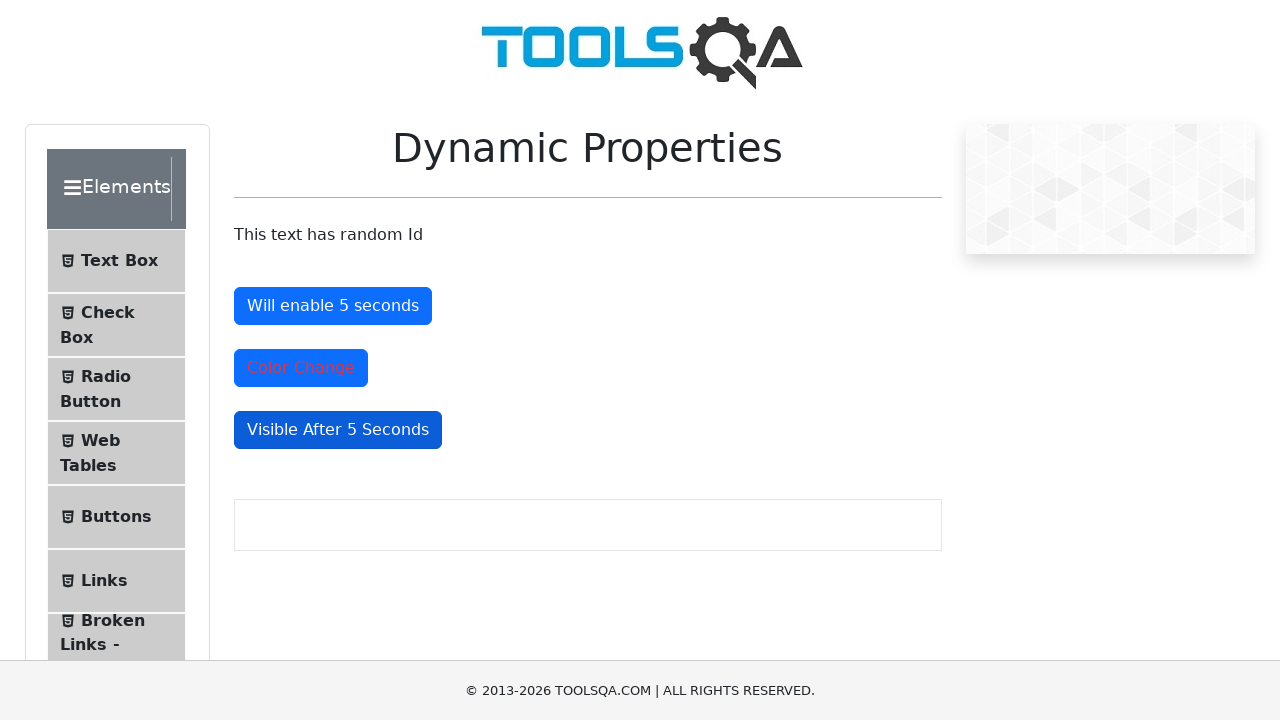